Tests clicking the "Make Appointment" button on the CURA Healthcare Service demo homepage to navigate to the appointment booking flow.

Starting URL: https://katalon-demo-cura.herokuapp.com/

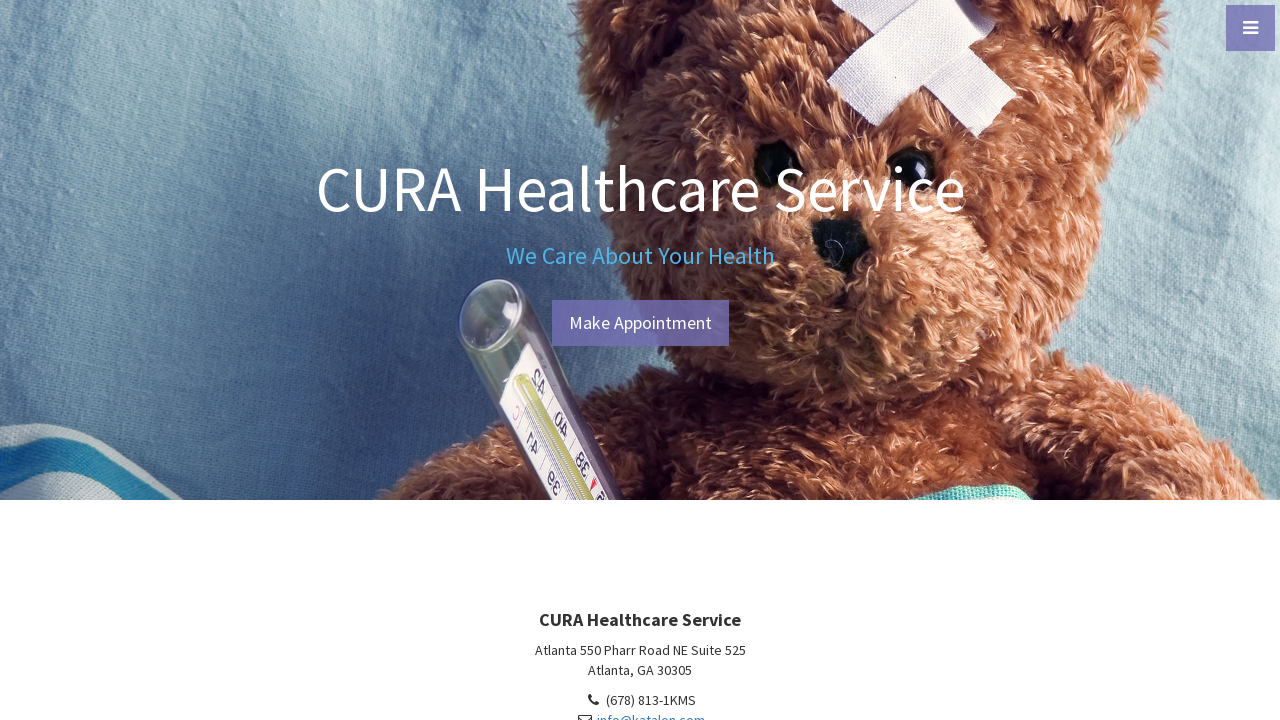

Clicked the 'Make Appointment' button to navigate to appointment booking flow at (640, 323) on #btn-make-appointment
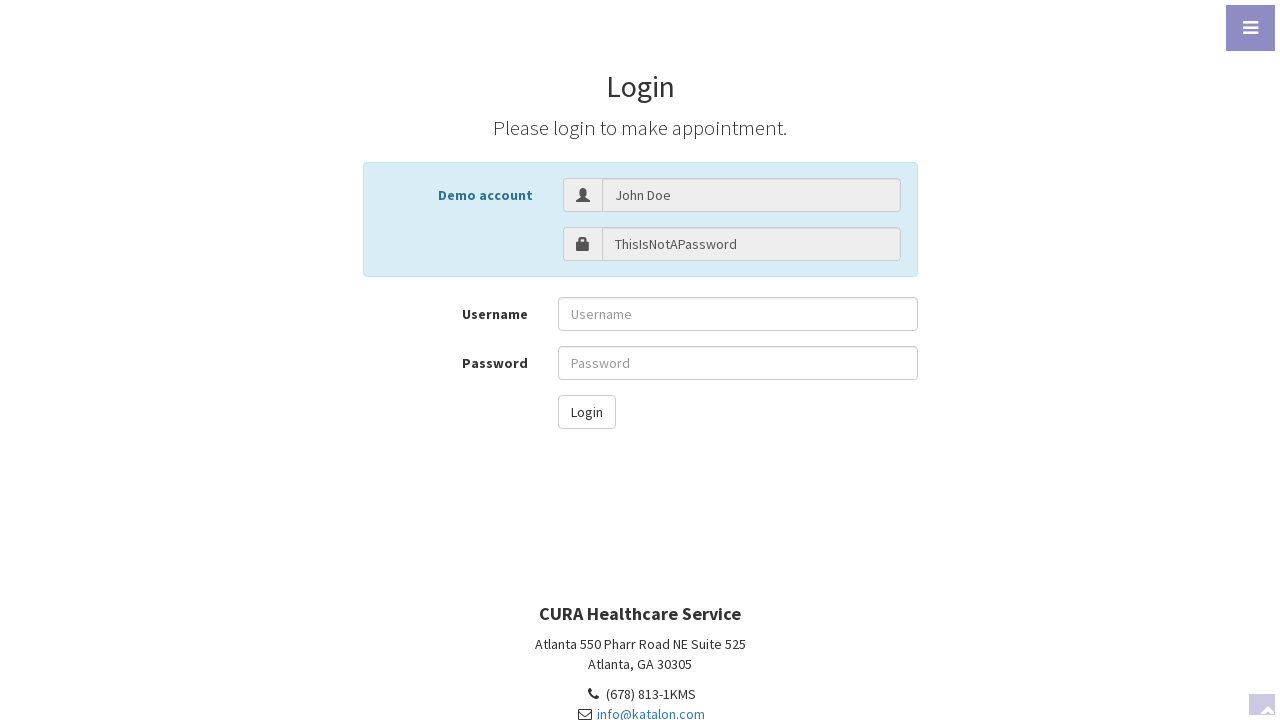

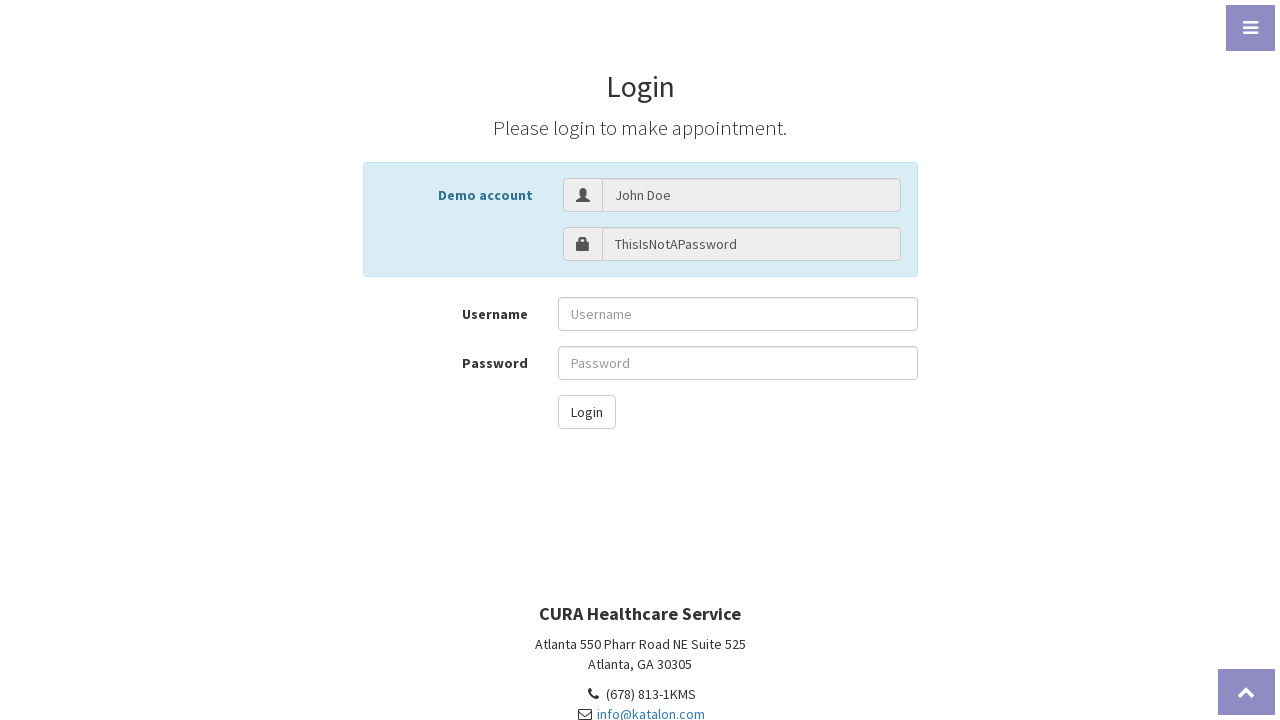